Tests select dropdown functionality by selecting an option with a specific value from a dropdown element

Starting URL: https://sahitest.com/demo/selectTest.htm

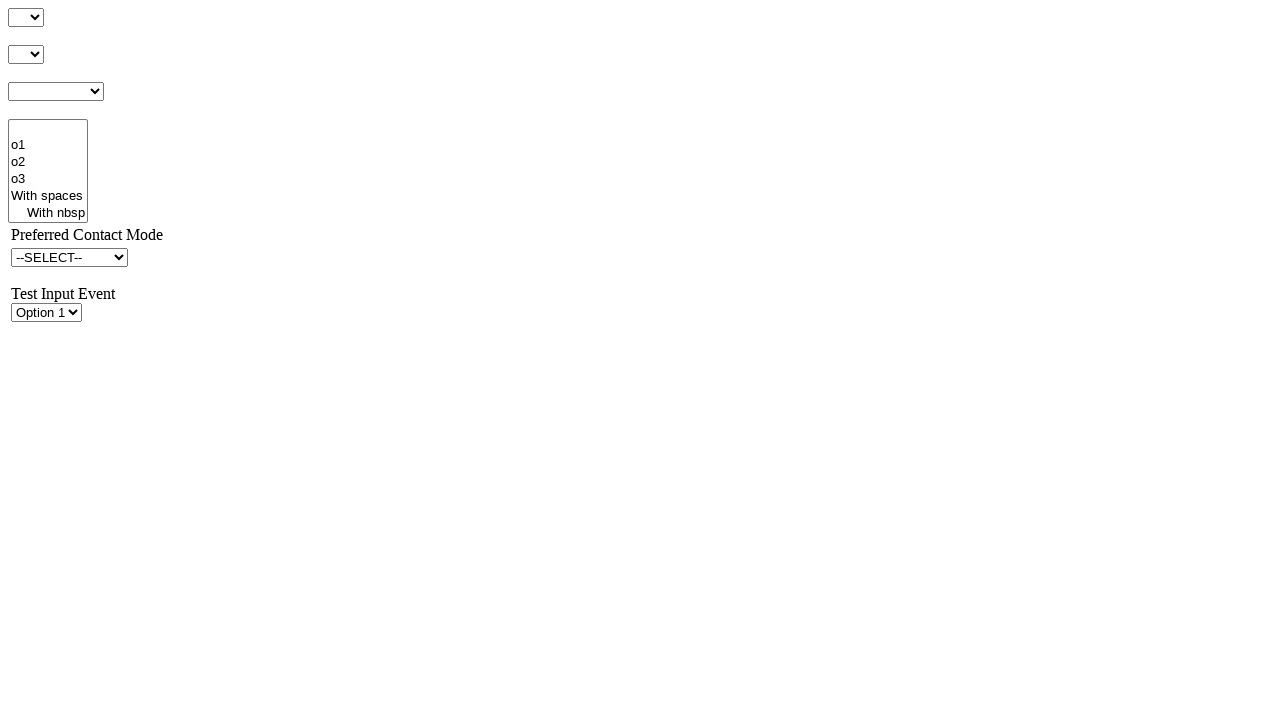

Navigated to select test page
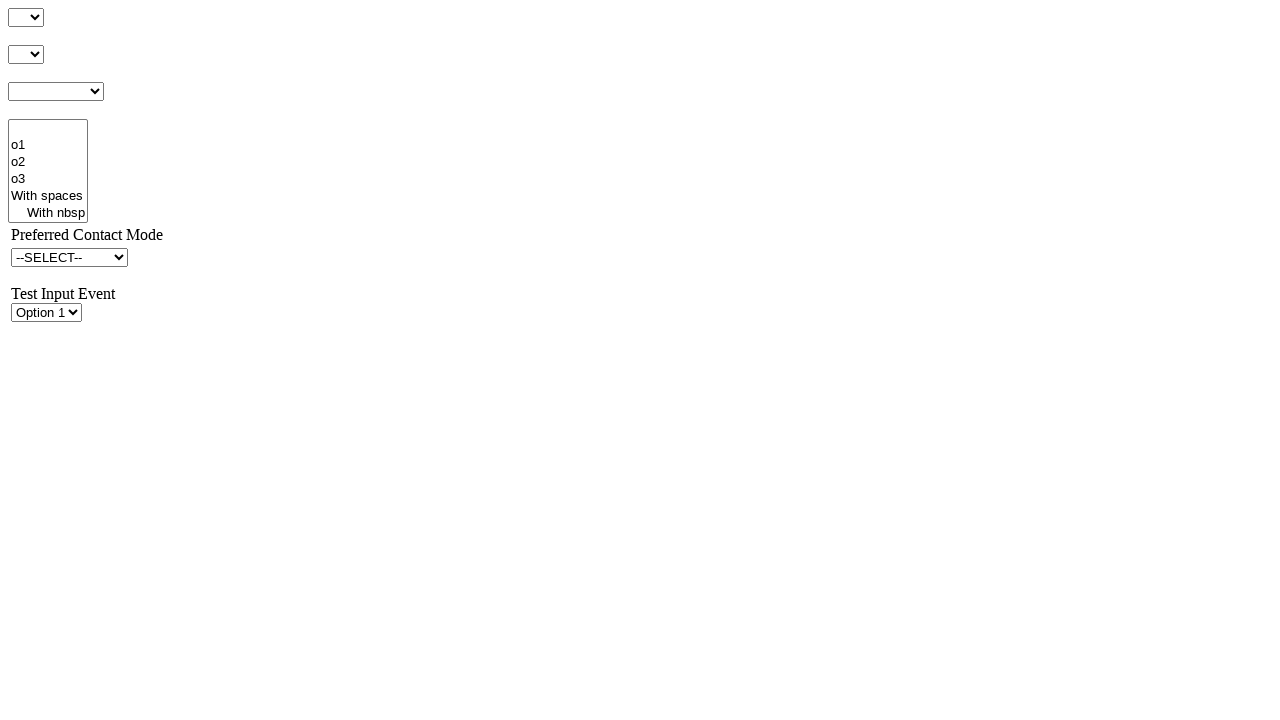

Selected option with value 48 from dropdown on #s1
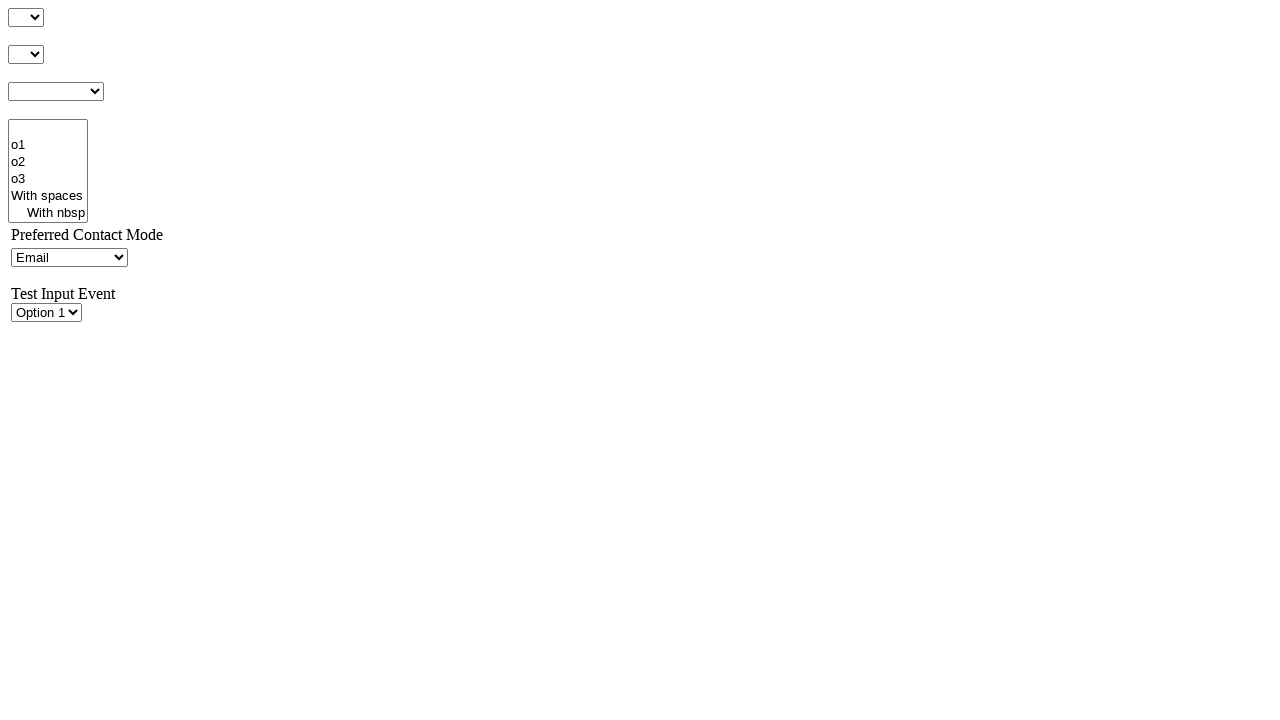

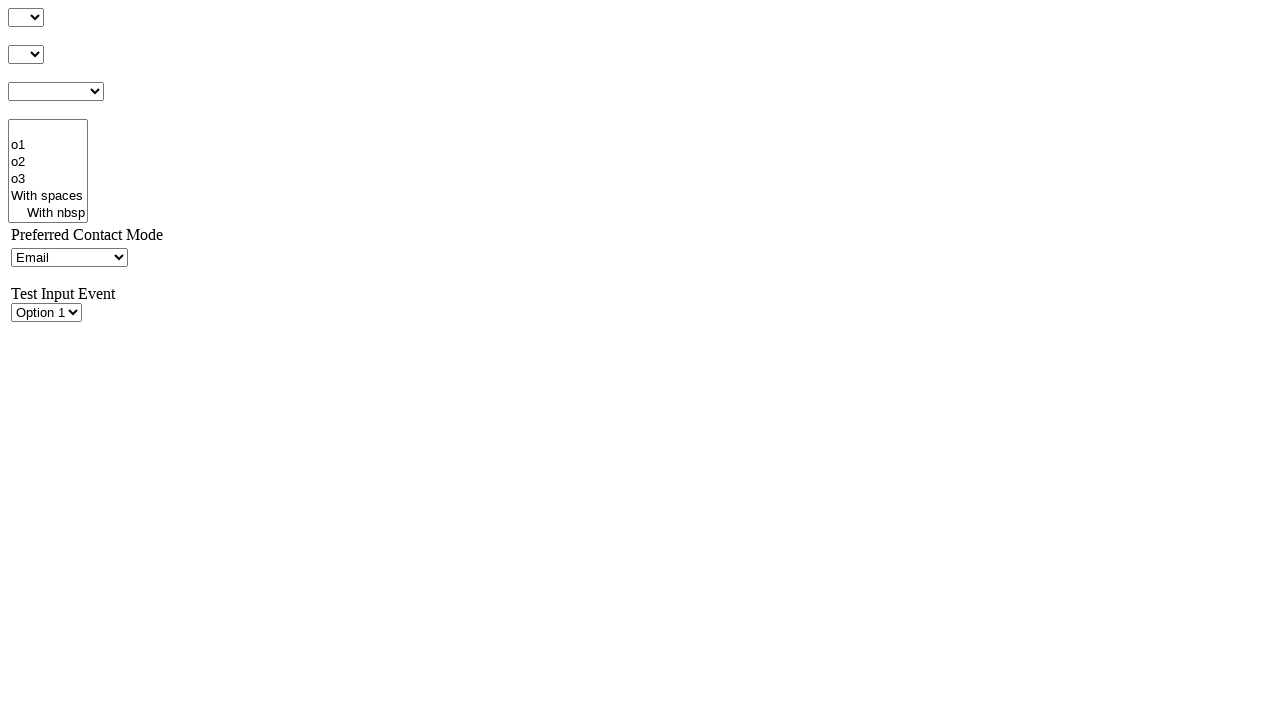